Tests navigating through all filter options (Active, Completed, All)

Starting URL: https://demo.playwright.dev/todomvc

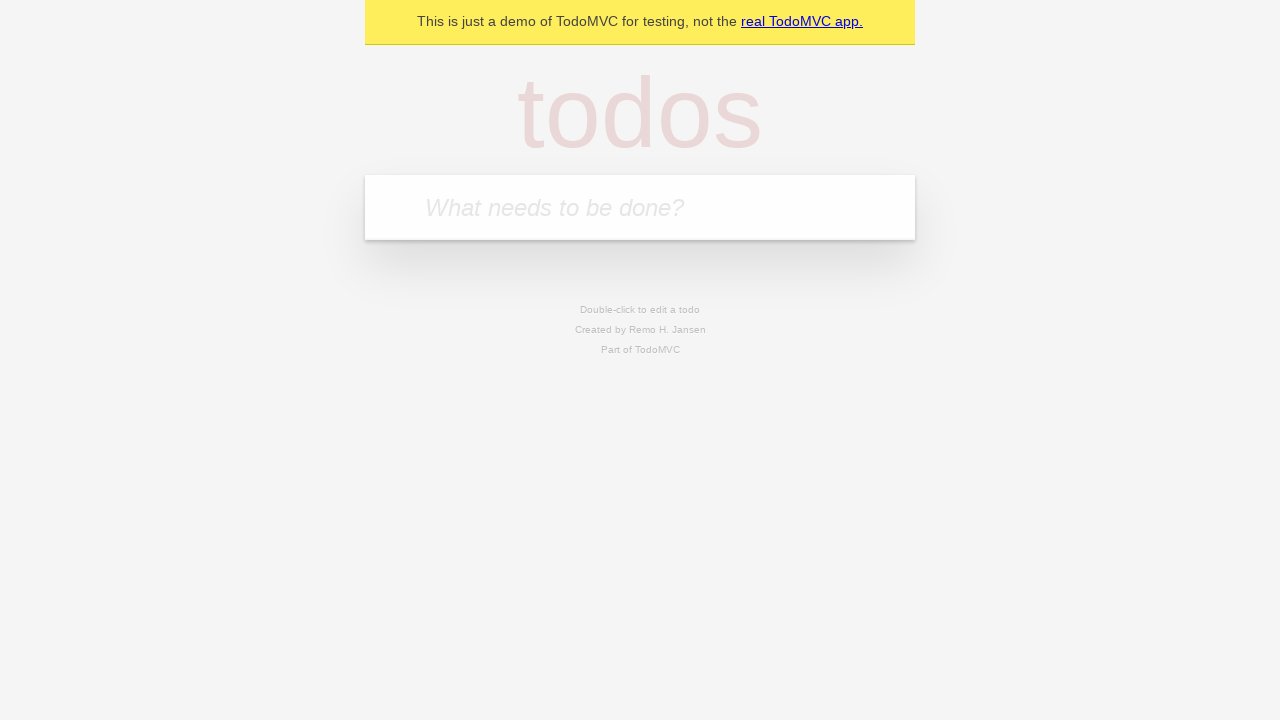

Filled todo input with 'buy some cheese' on internal:attr=[placeholder="What needs to be done?"i]
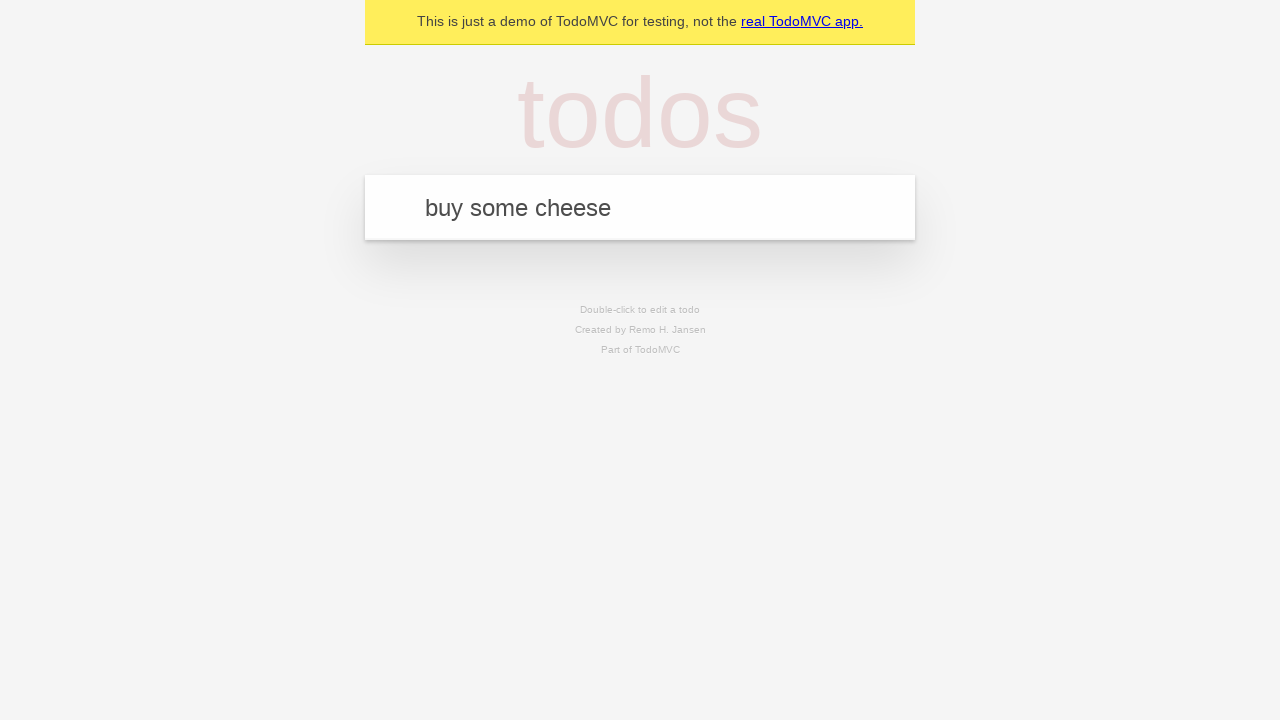

Pressed Enter to create first todo item on internal:attr=[placeholder="What needs to be done?"i]
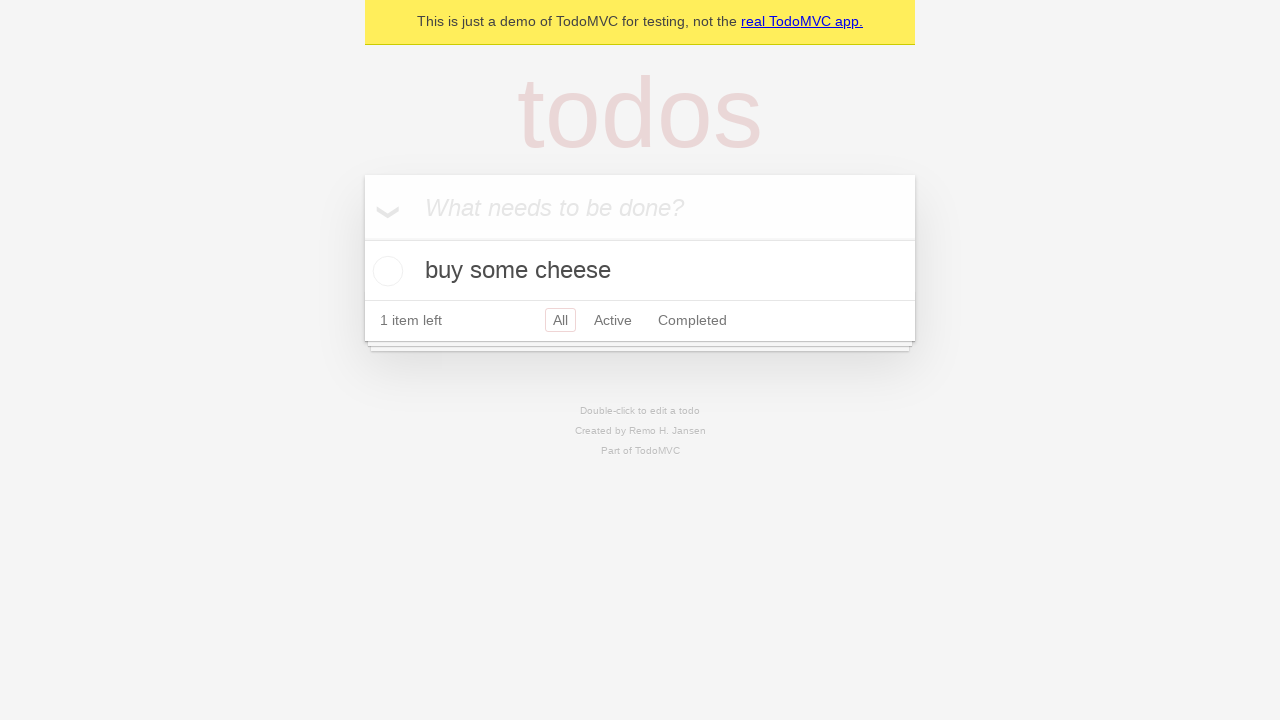

Filled todo input with 'feed the cat' on internal:attr=[placeholder="What needs to be done?"i]
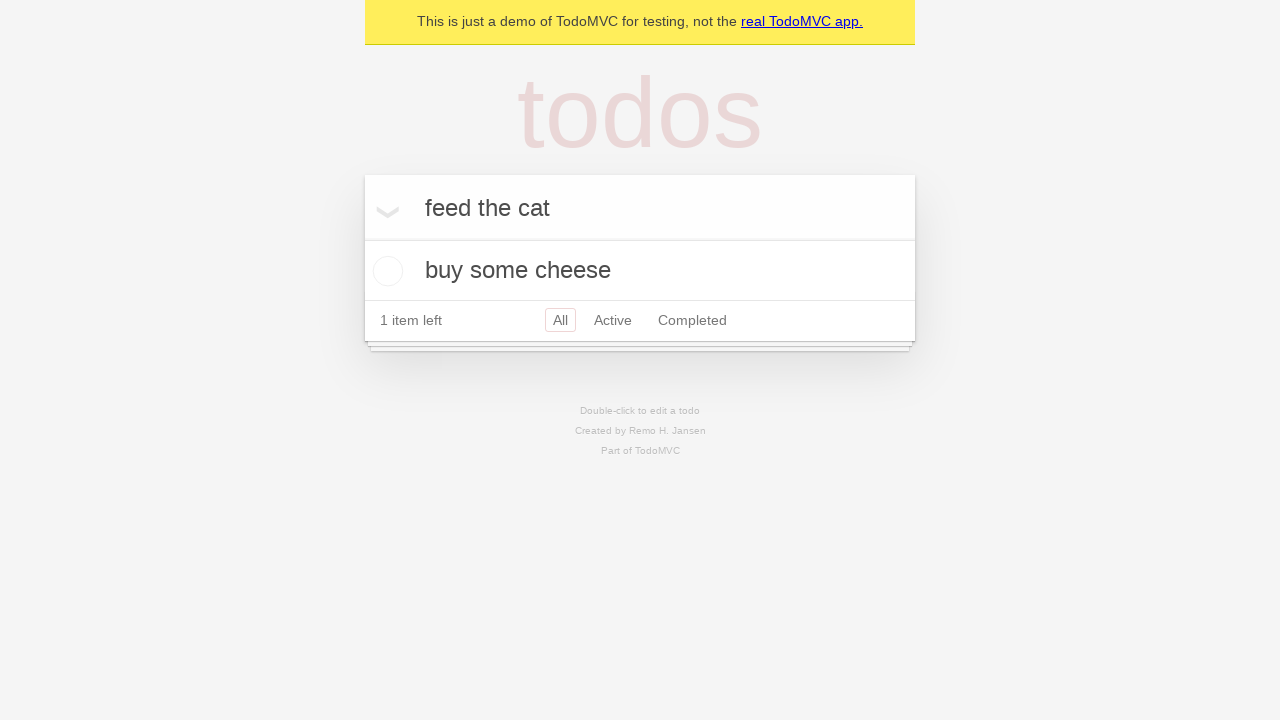

Pressed Enter to create second todo item on internal:attr=[placeholder="What needs to be done?"i]
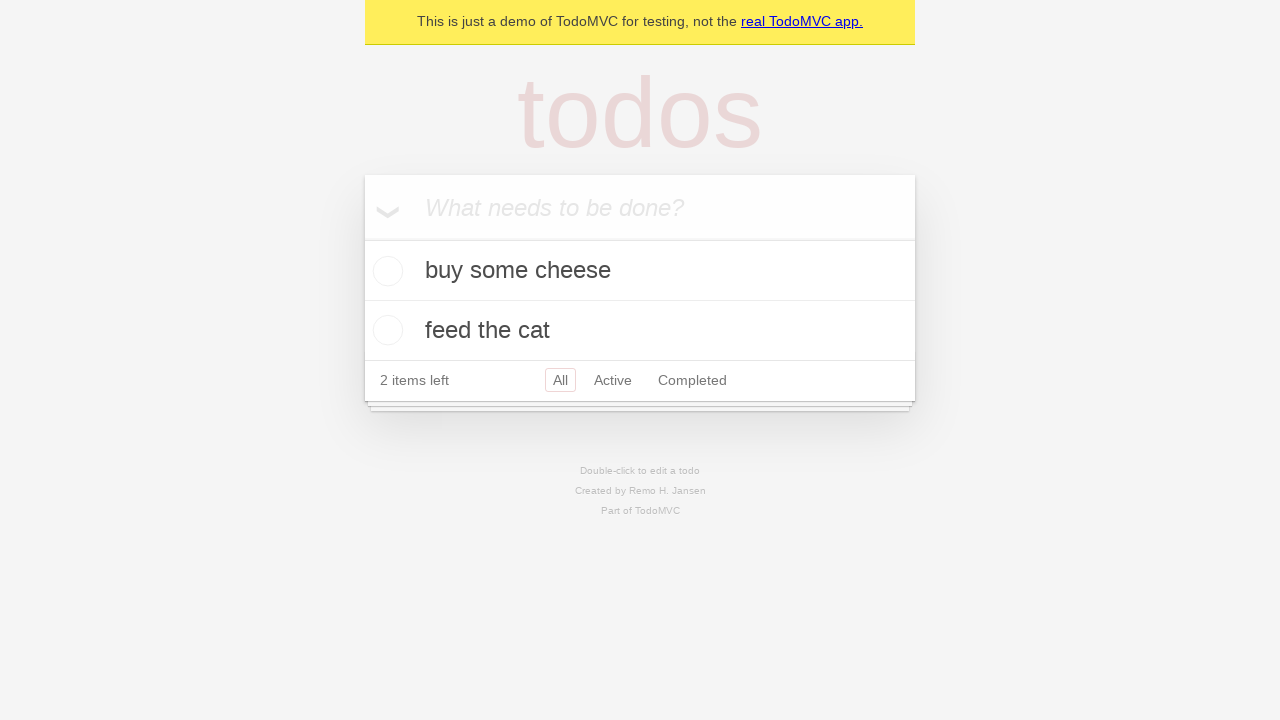

Filled todo input with 'book a doctors appointment' on internal:attr=[placeholder="What needs to be done?"i]
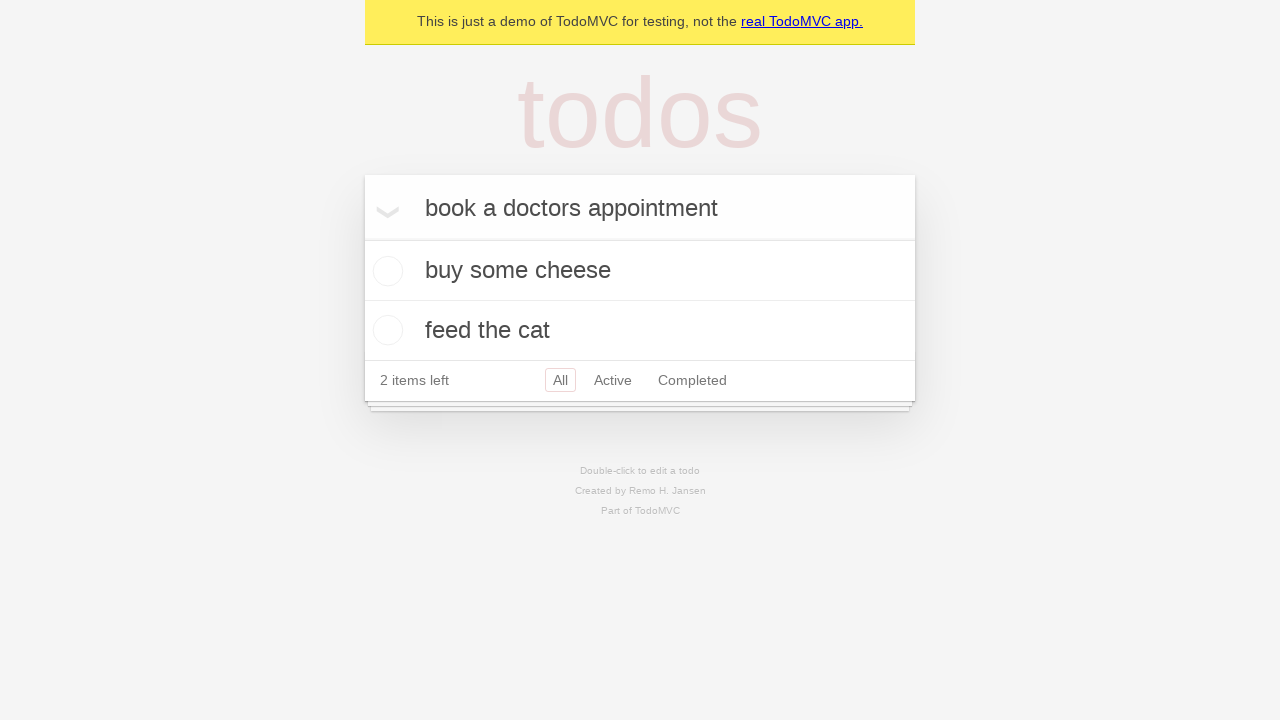

Pressed Enter to create third todo item on internal:attr=[placeholder="What needs to be done?"i]
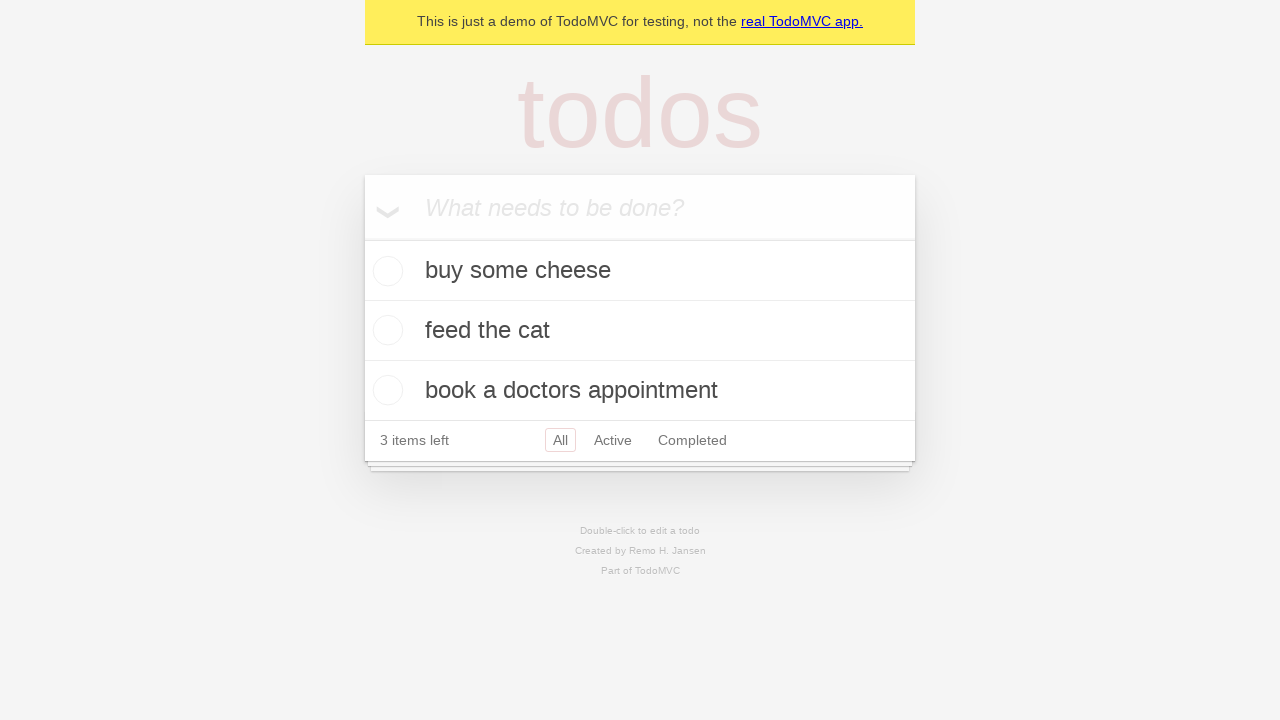

Checked the second todo item as completed at (385, 330) on internal:testid=[data-testid="todo-item"s] >> nth=1 >> internal:role=checkbox
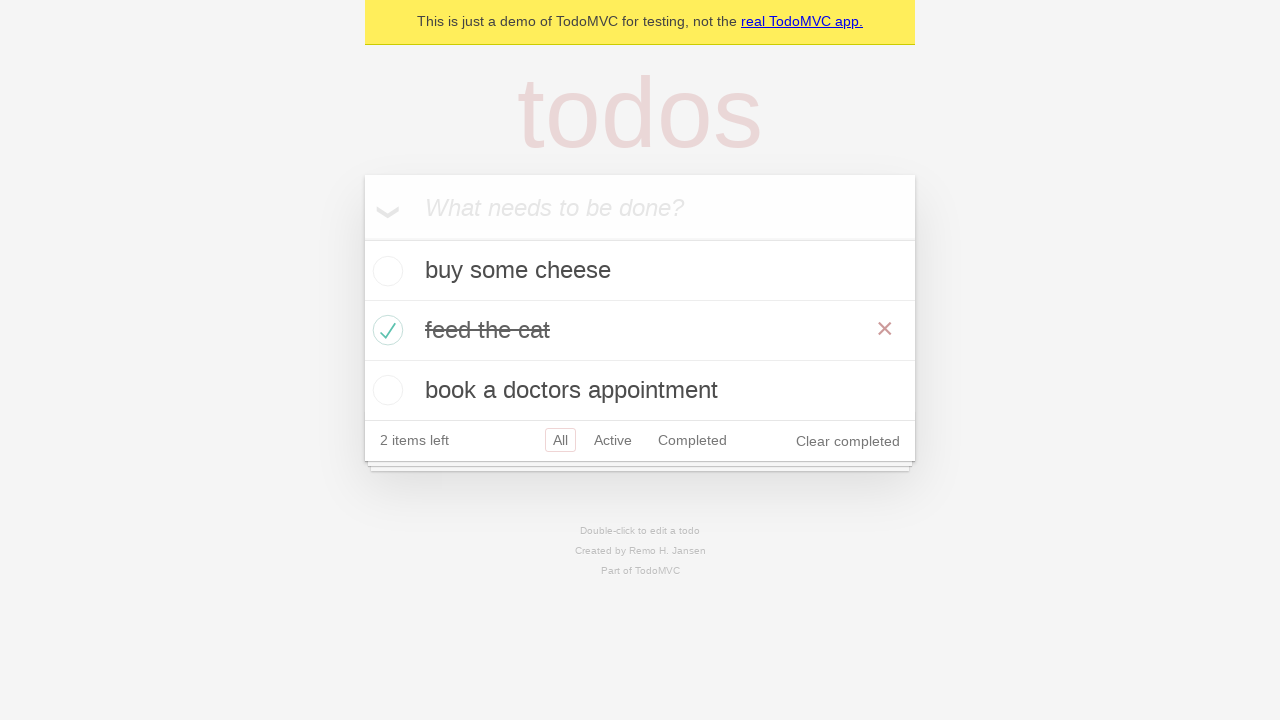

Clicked Active filter to display active items at (613, 440) on internal:role=link[name="Active"i]
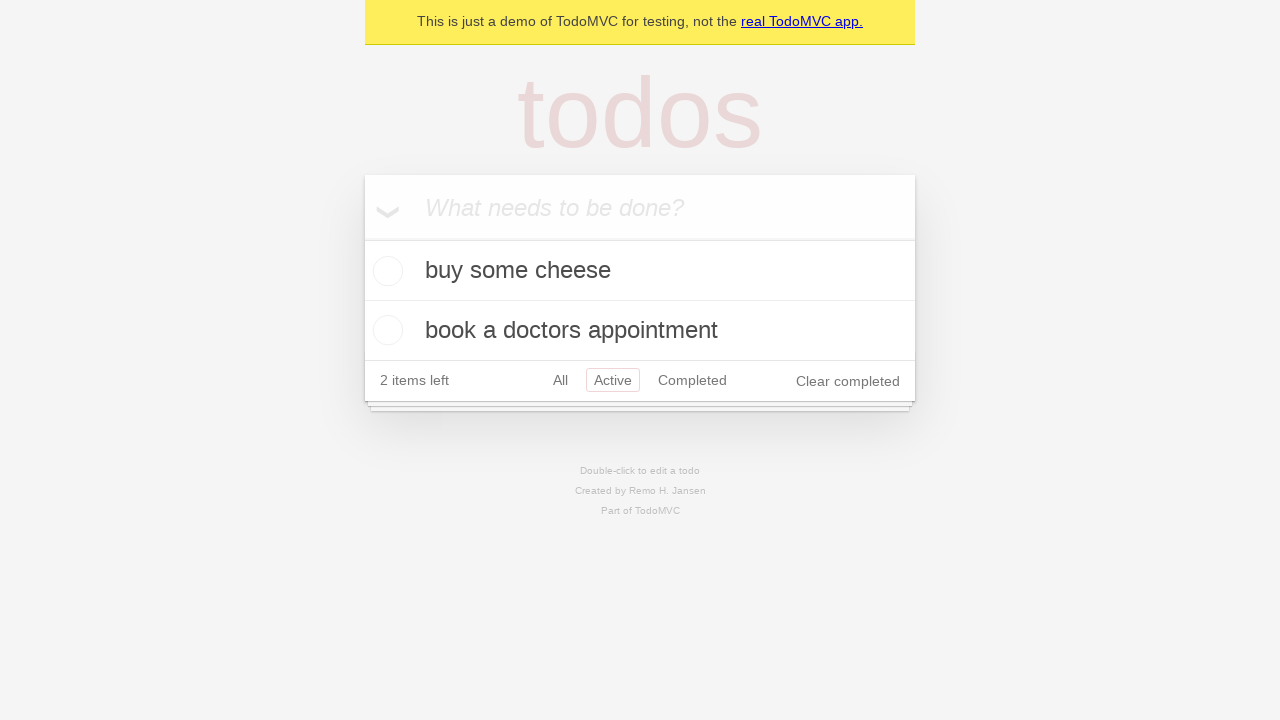

Clicked Completed filter to display completed items at (692, 380) on internal:role=link[name="Completed"i]
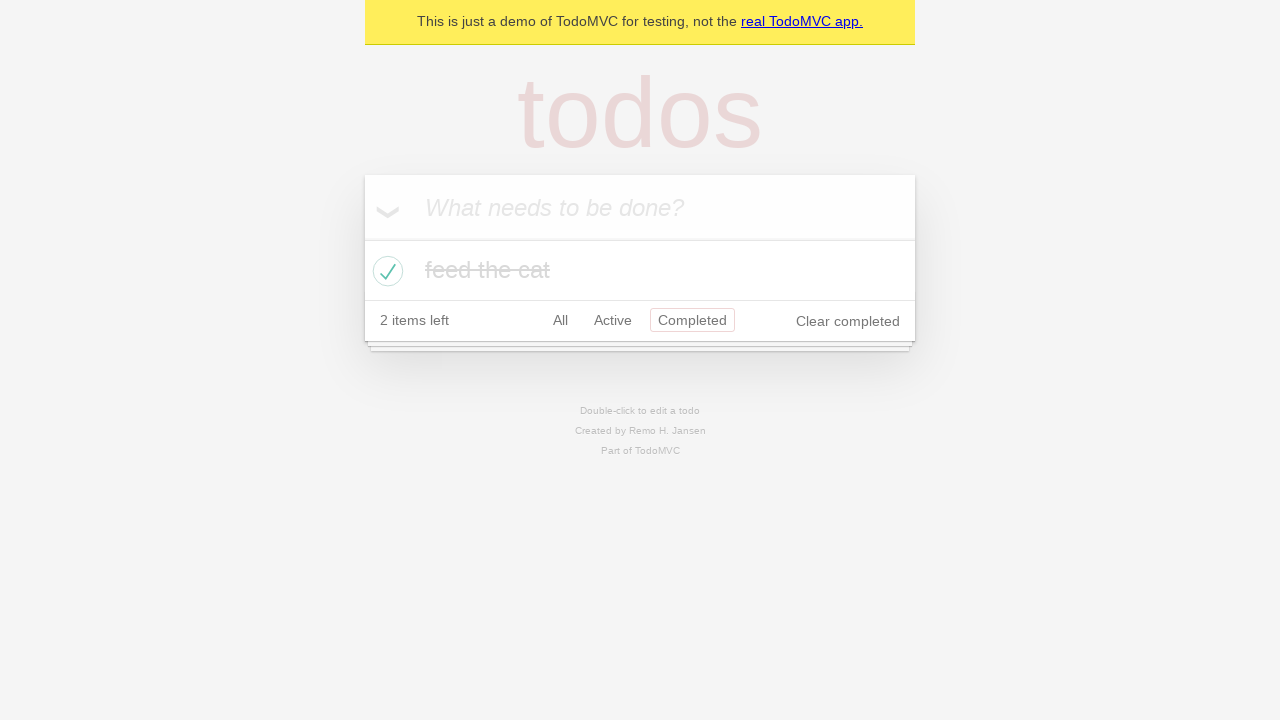

Clicked All filter to display all items at (560, 320) on internal:role=link[name="All"i]
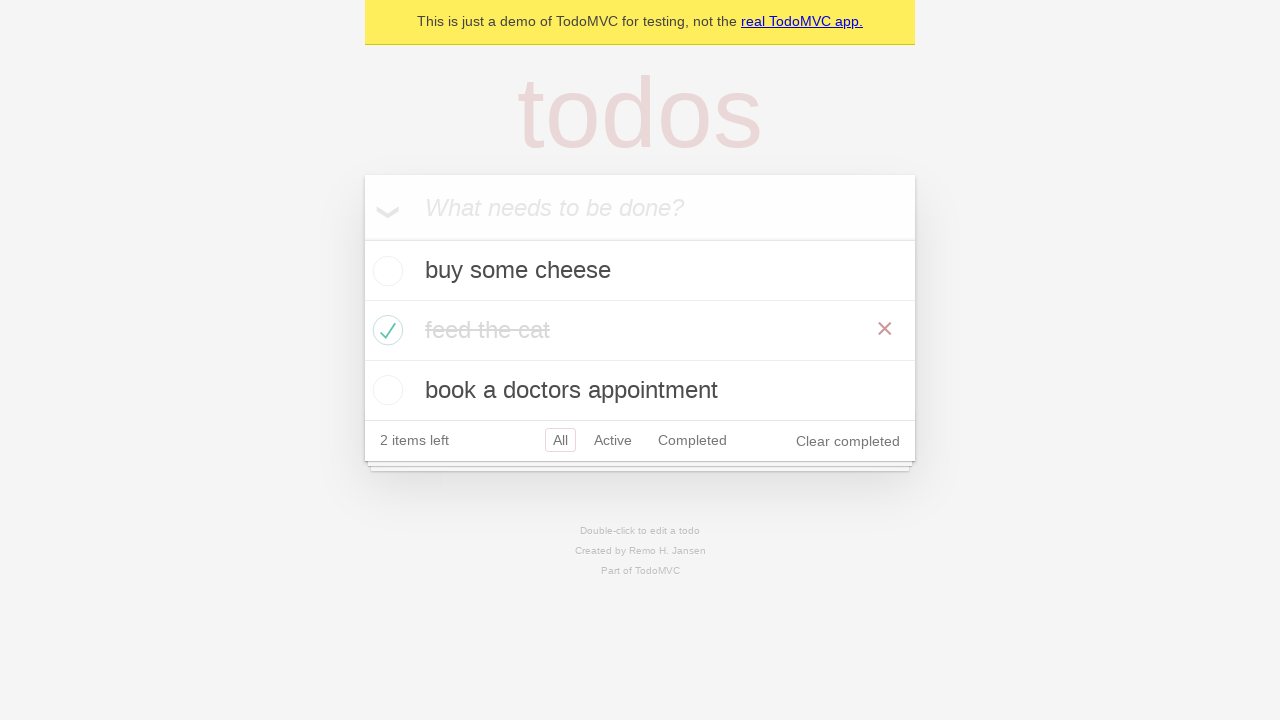

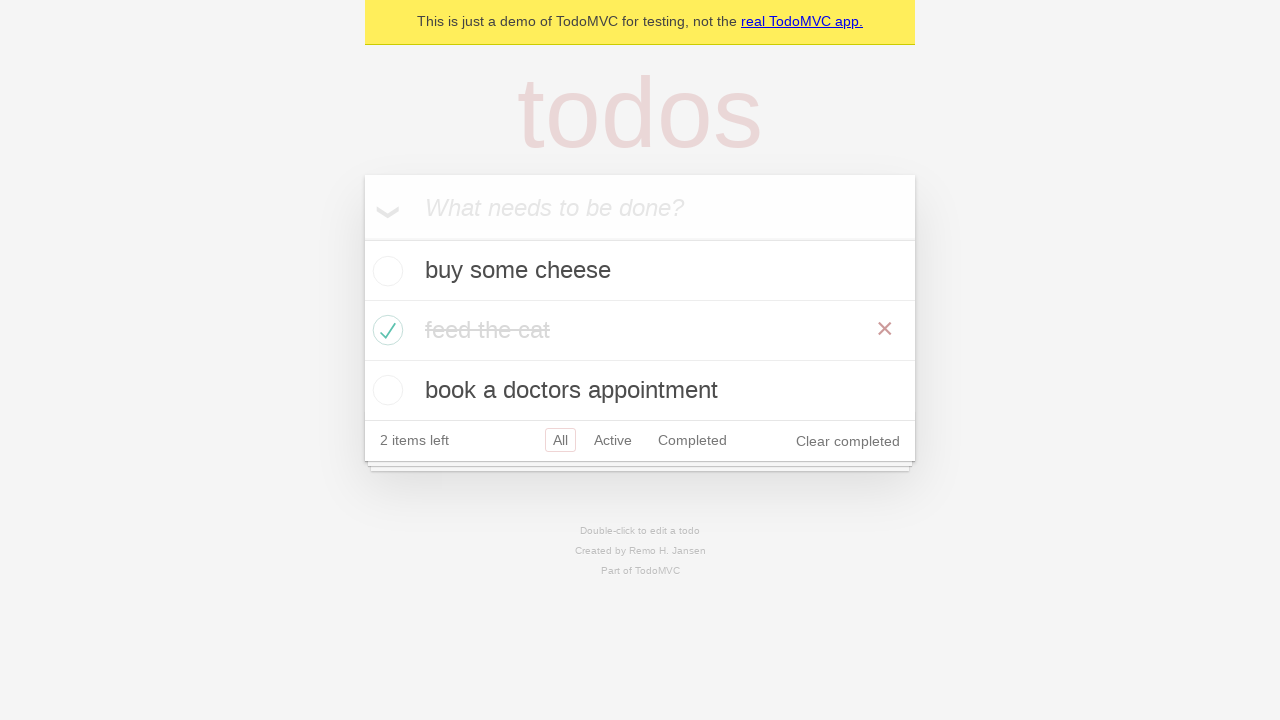